Demonstrates basic browser functions by navigating to a page, retrieving page information (title, URL), and opening a new browser tab.

Starting URL: https://www.saucedemo.com/

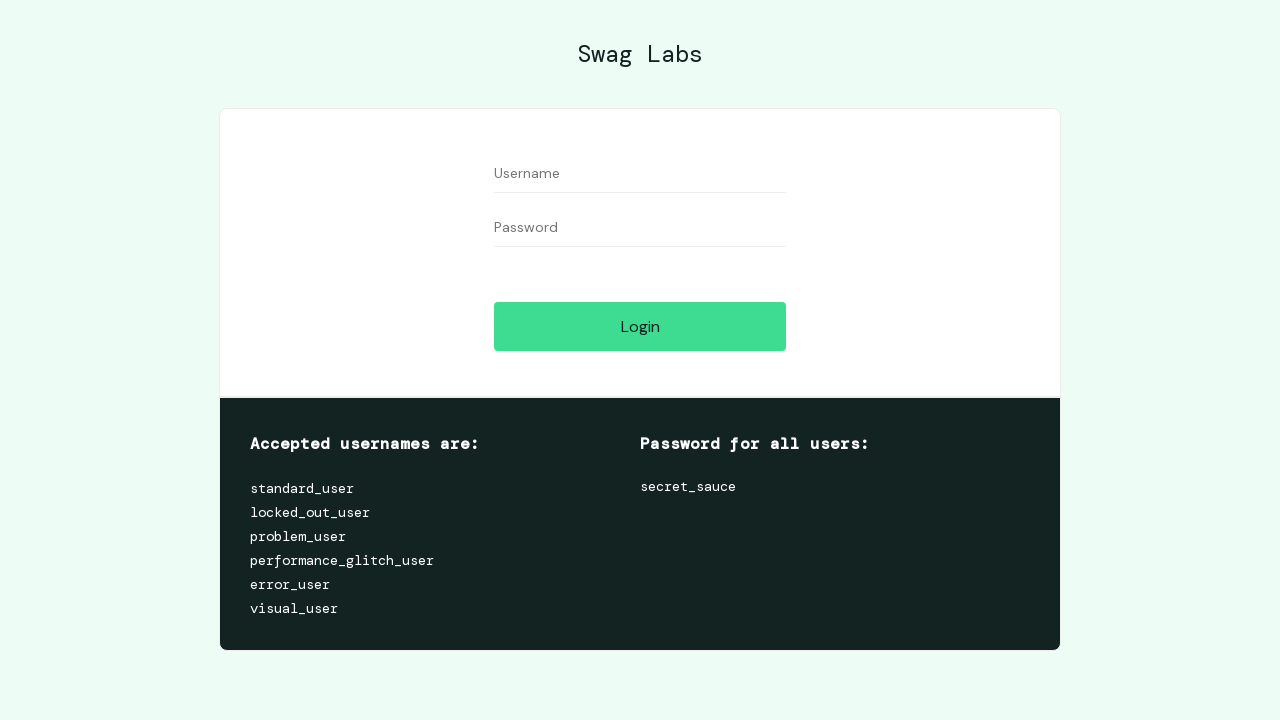

Retrieved page title
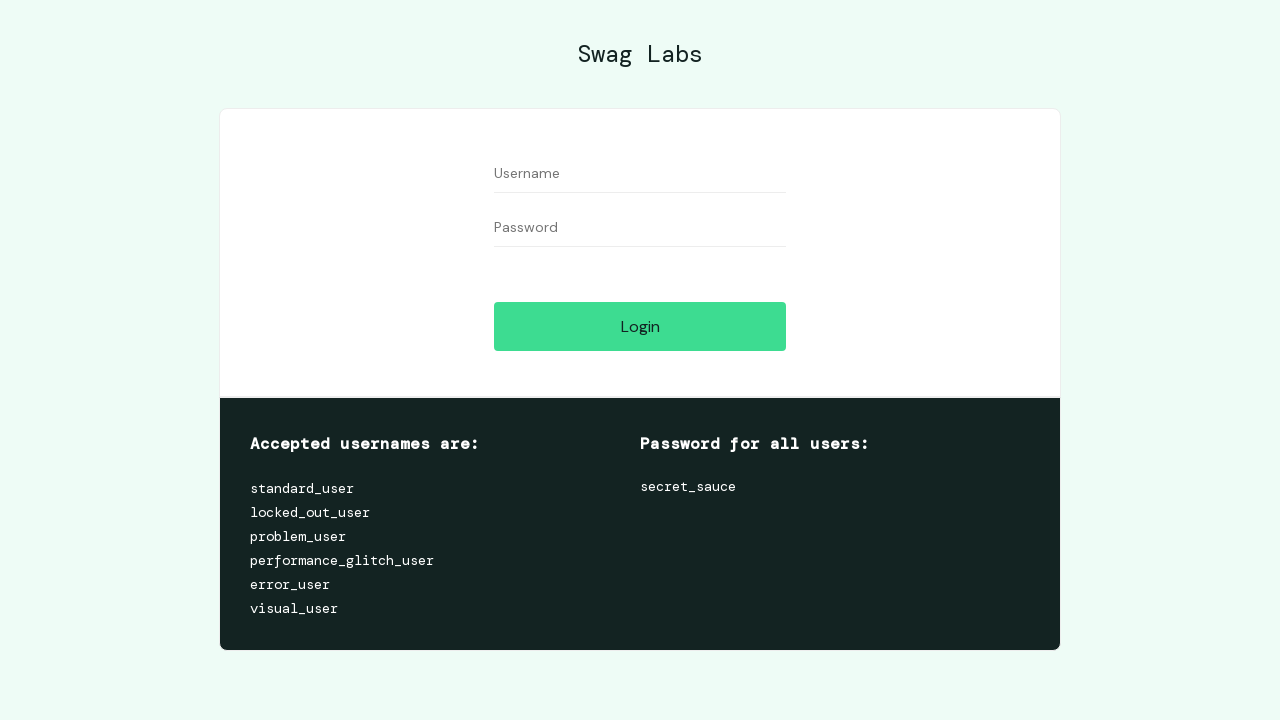

Retrieved current URL
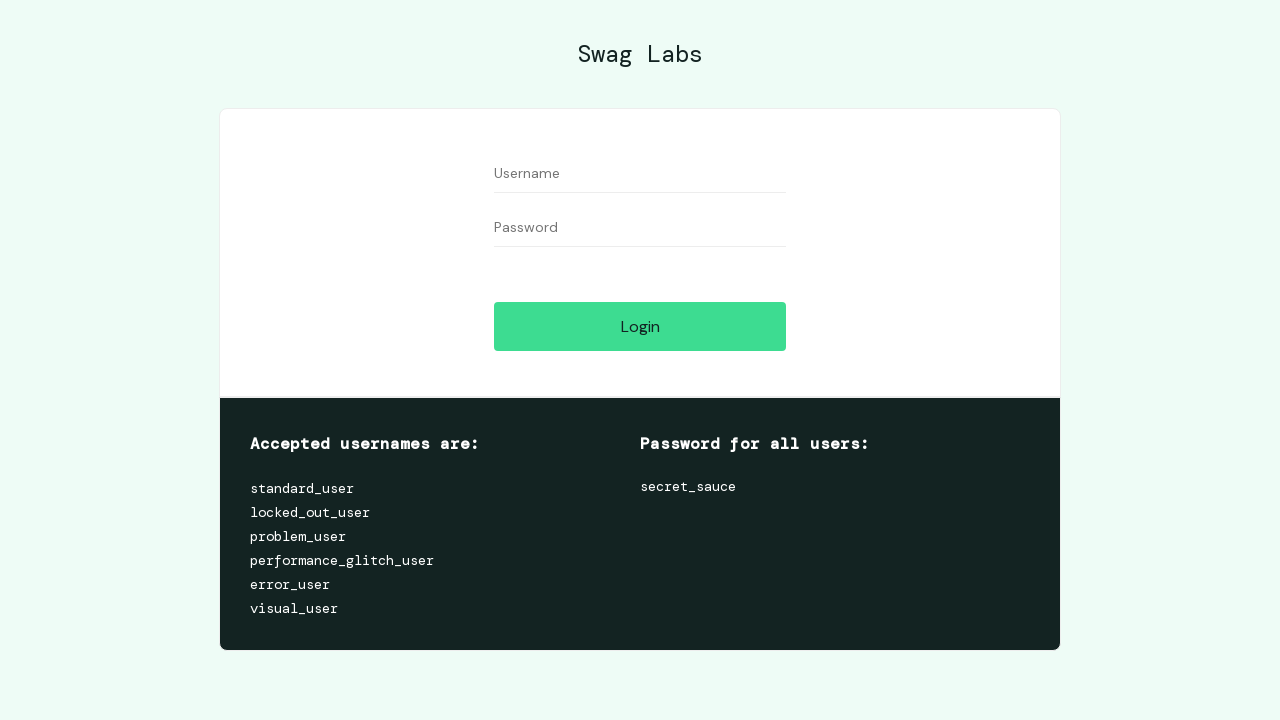

Retrieved page source content
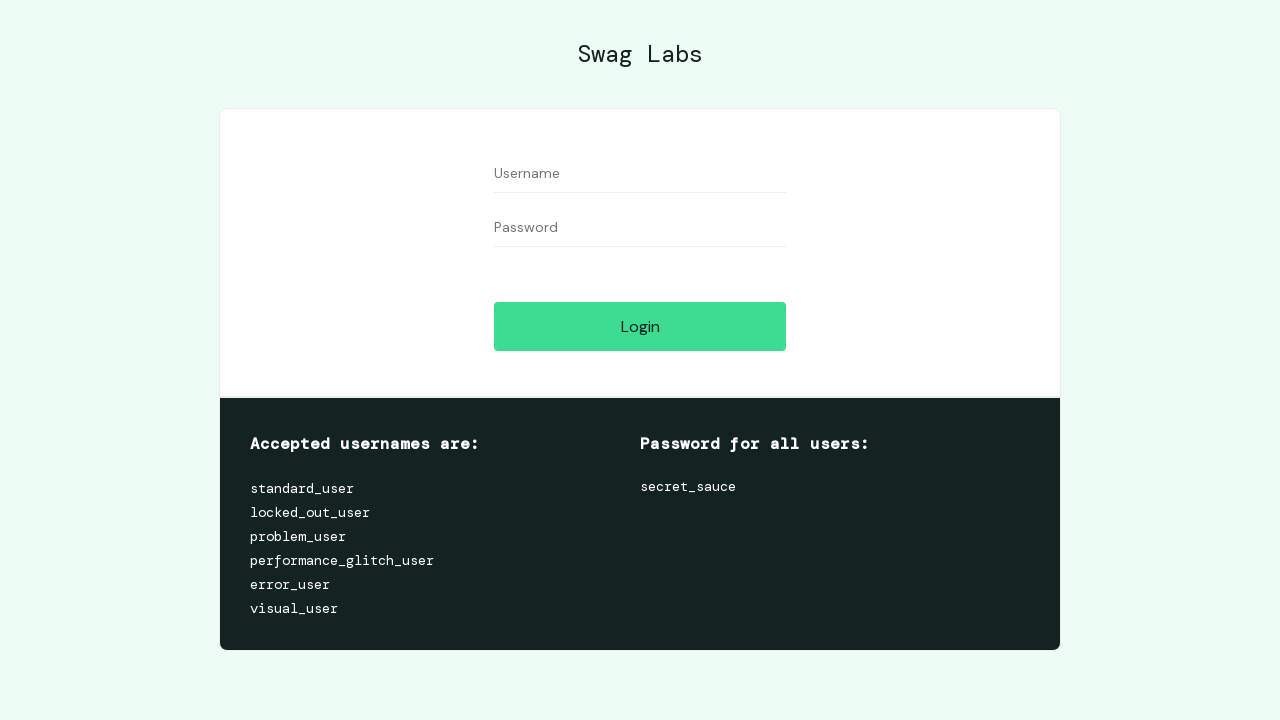

Opened a new browser tab
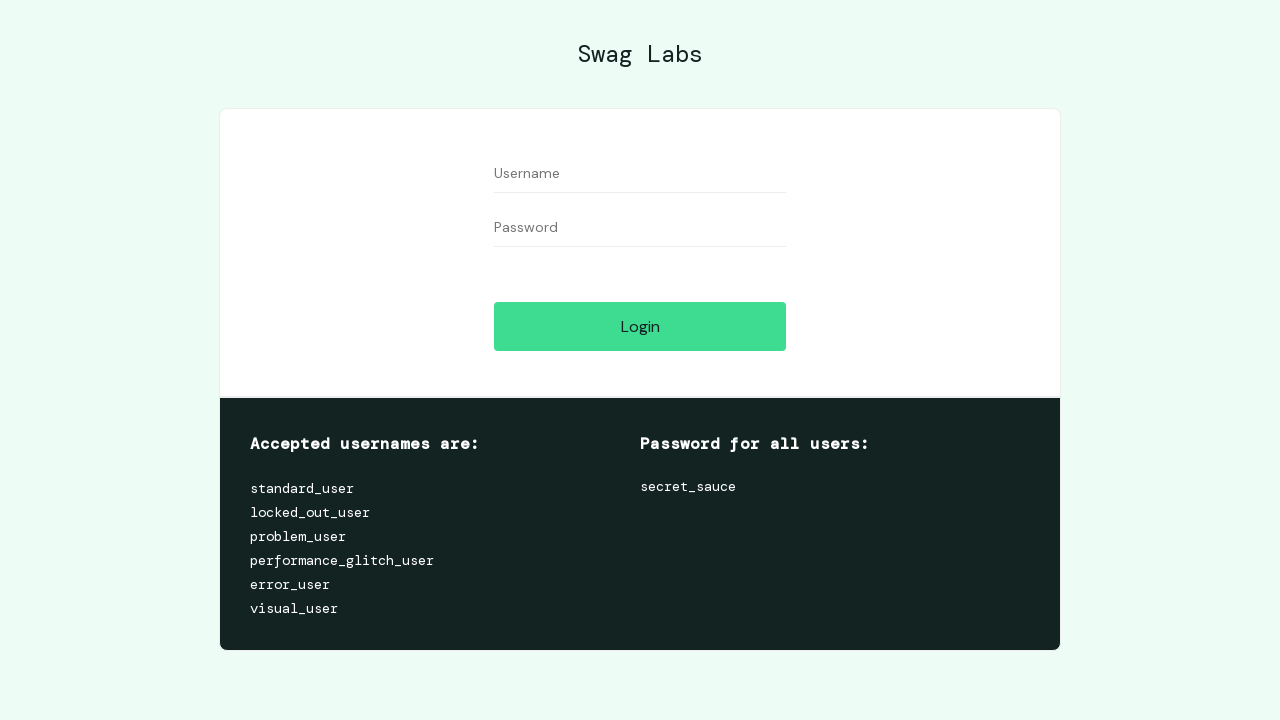

Navigated new tab to about:blank
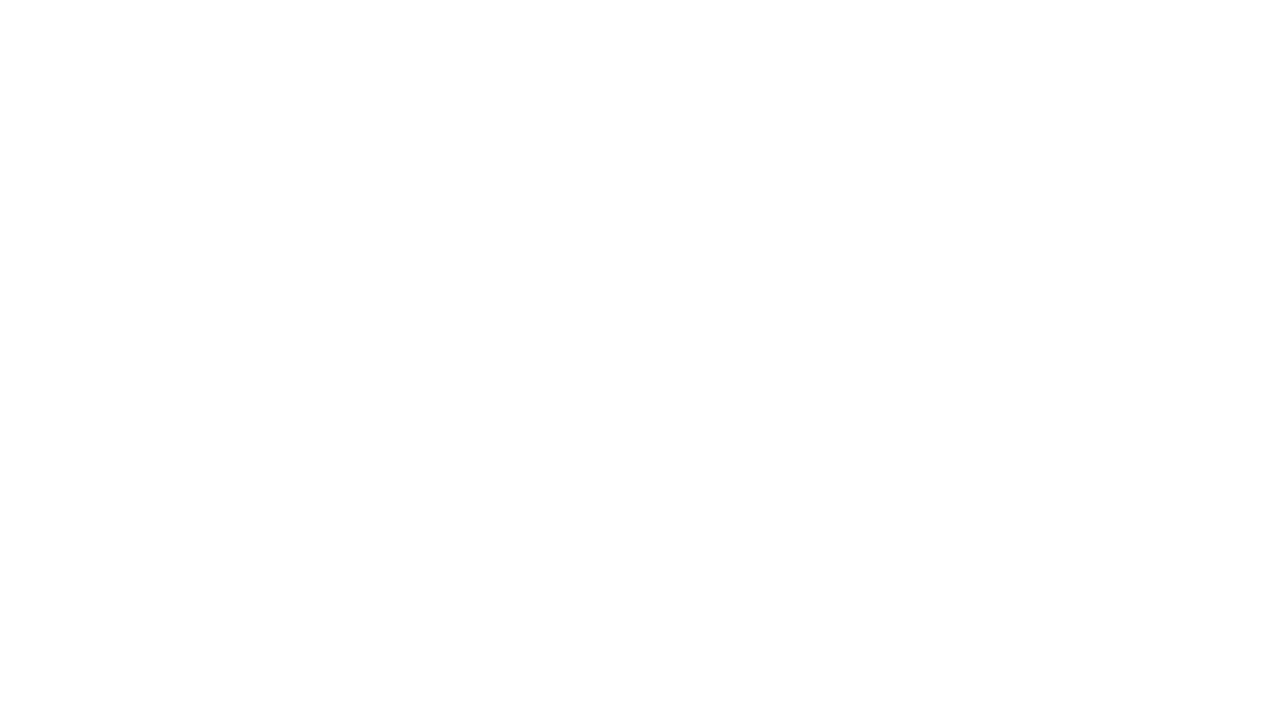

Retrieved all pages in context
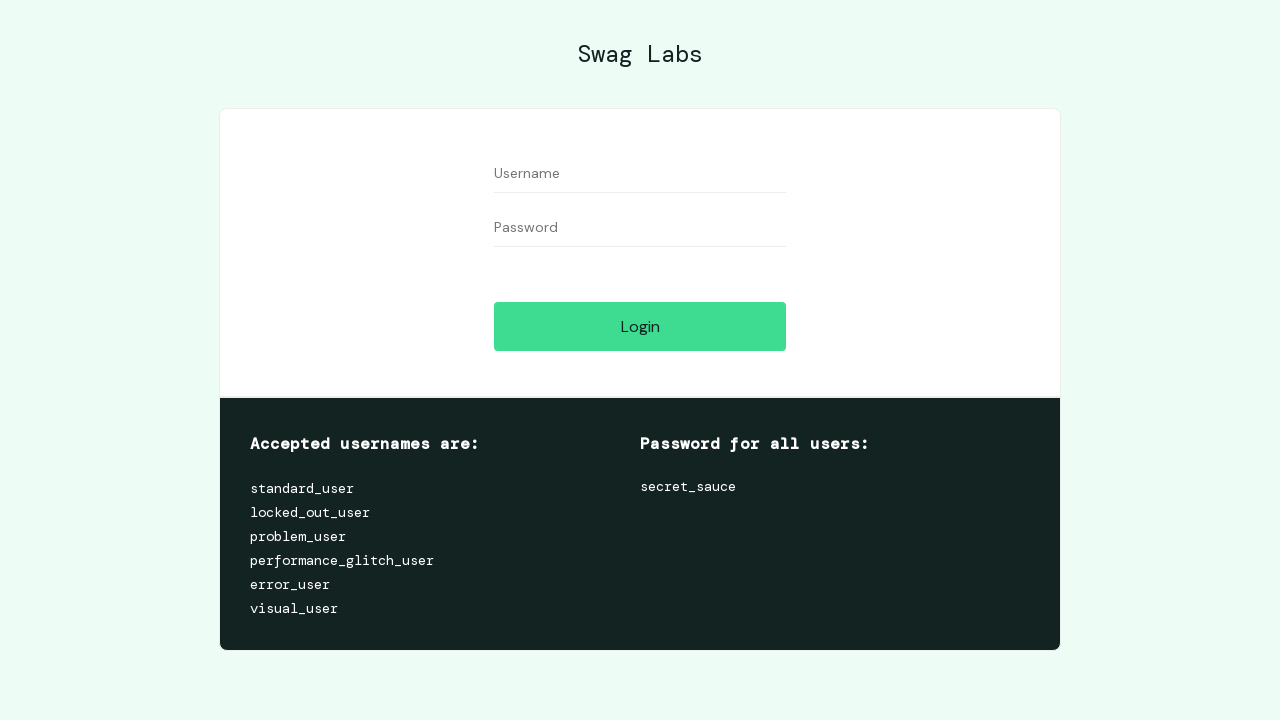

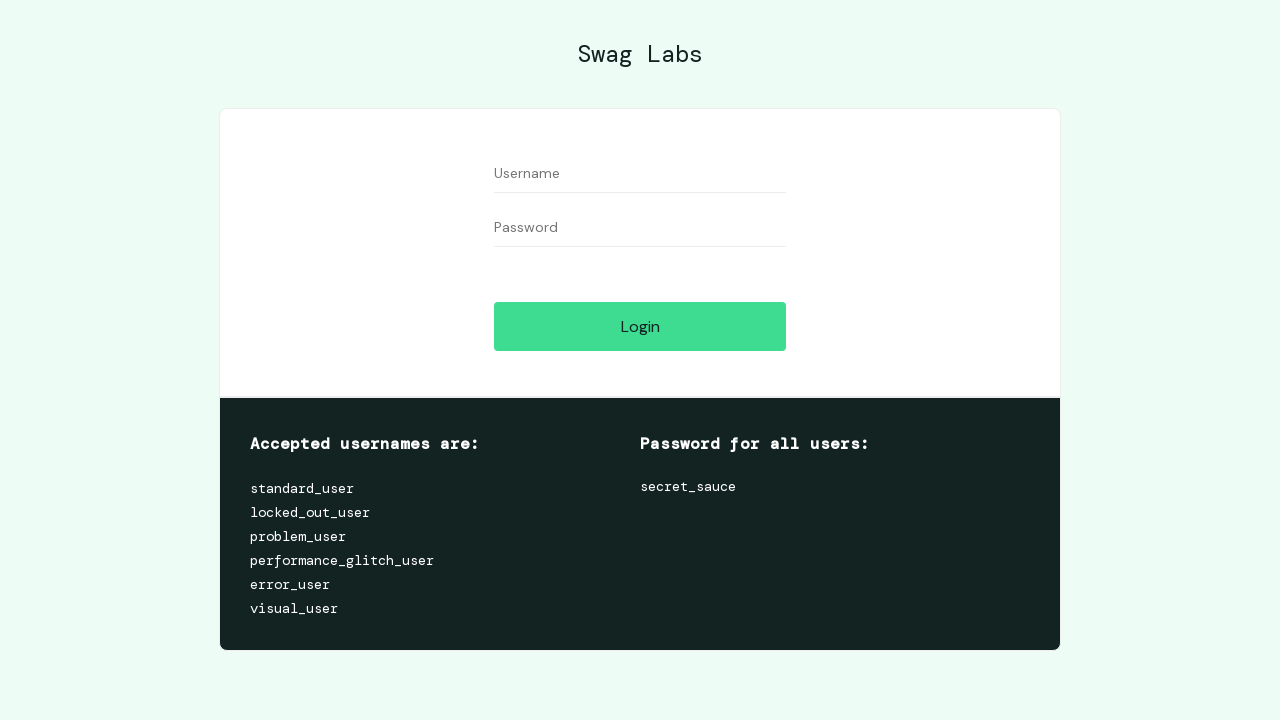